Navigates to Challenging DOM page and verifies a button is displayed

Starting URL: https://the-internet.herokuapp.com/

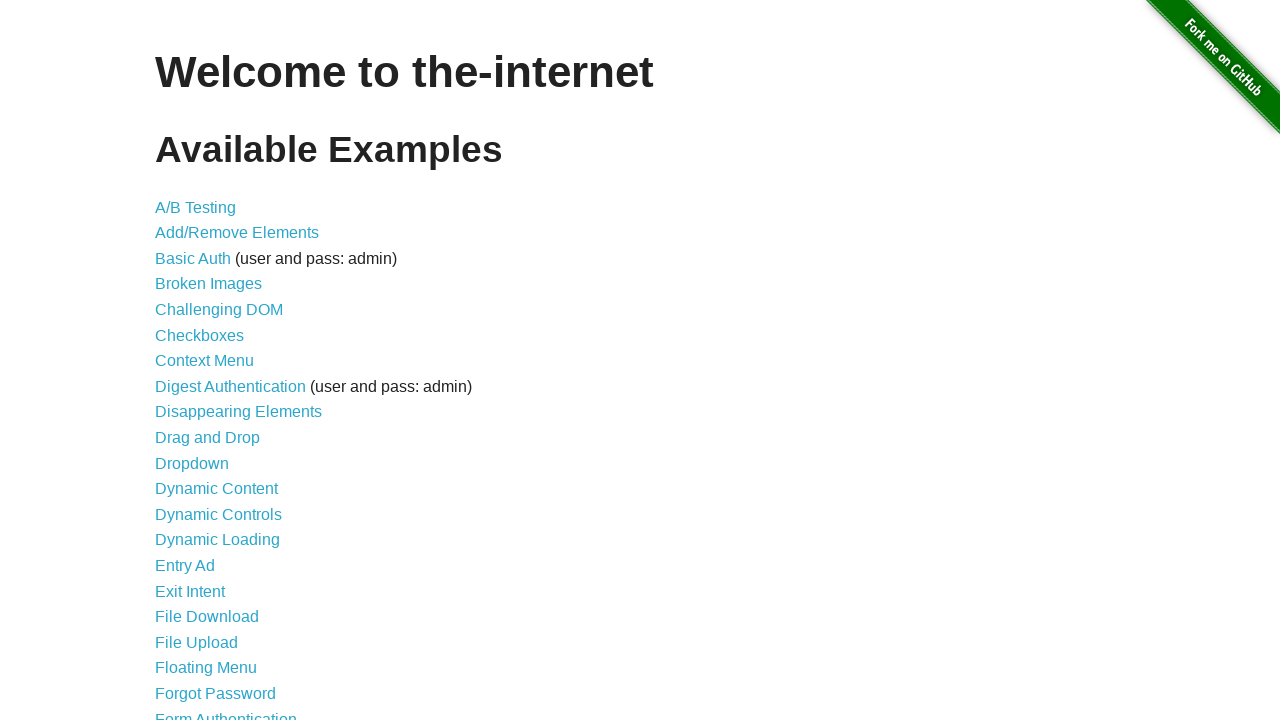

Navigated to the-internet.herokuapp.com home page
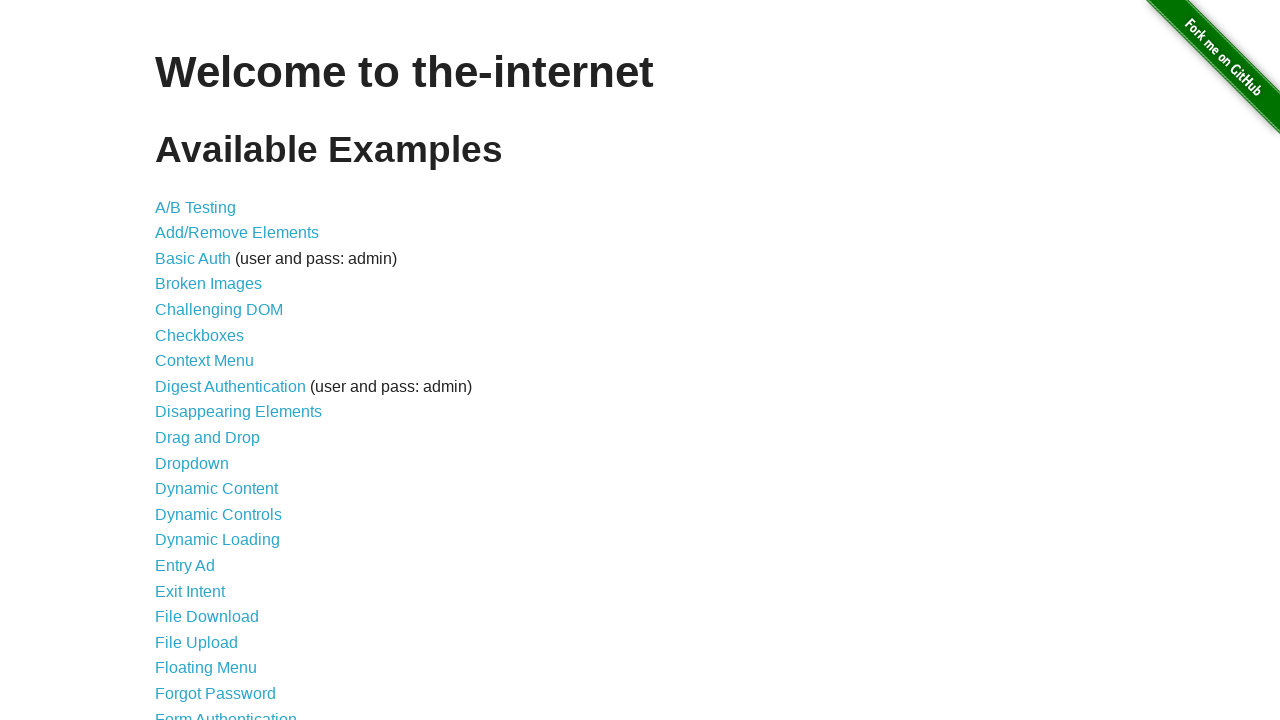

Clicked on Challenging DOM link at (219, 310) on text=Challenging DOM
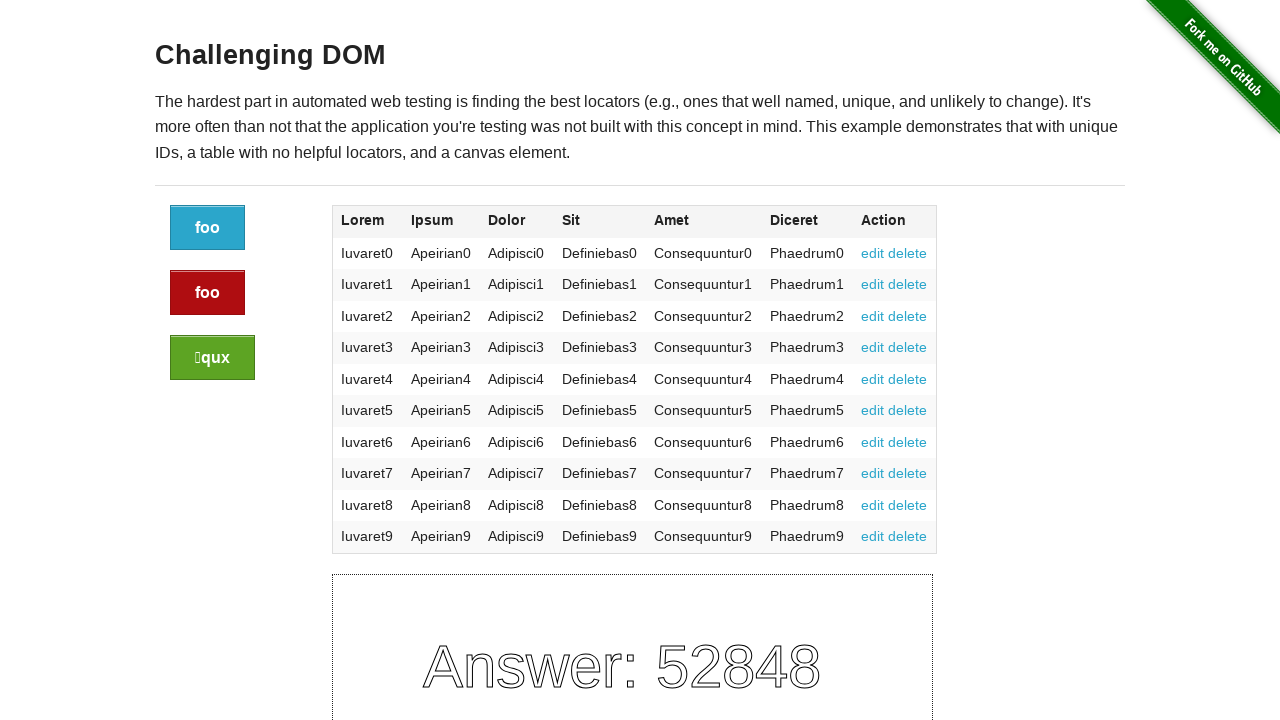

Verified button is visible on Challenging DOM page
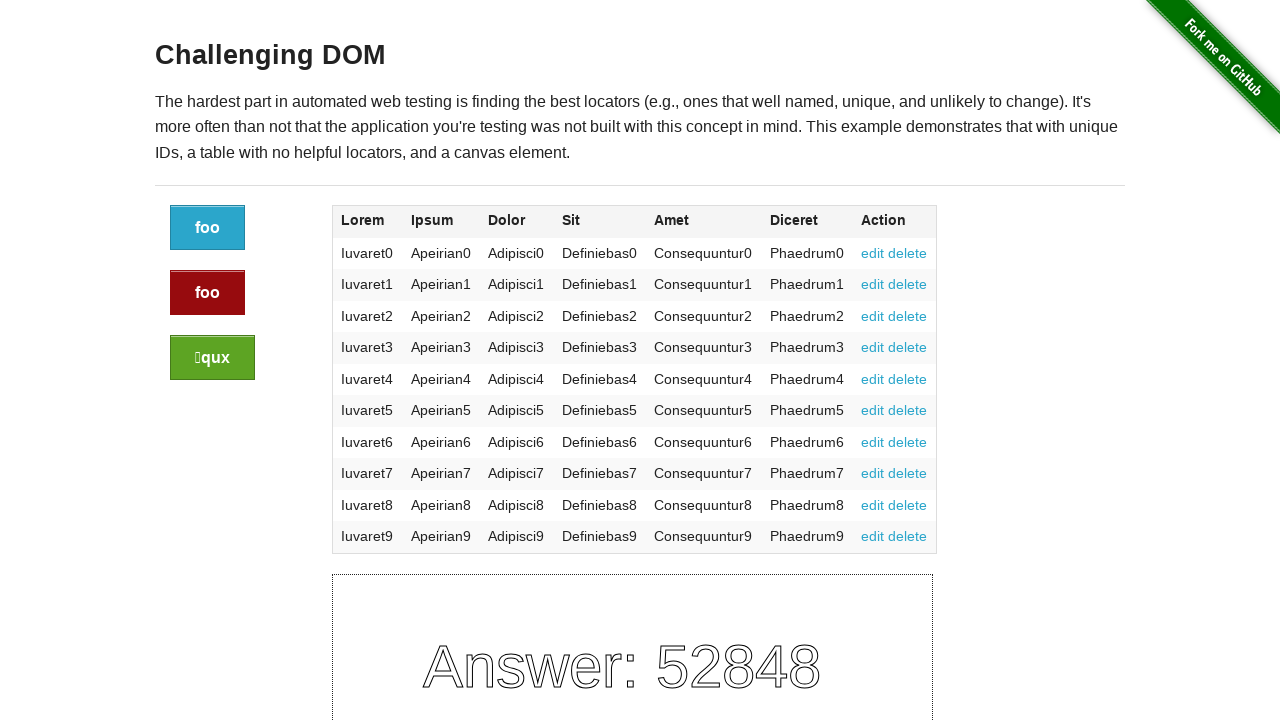

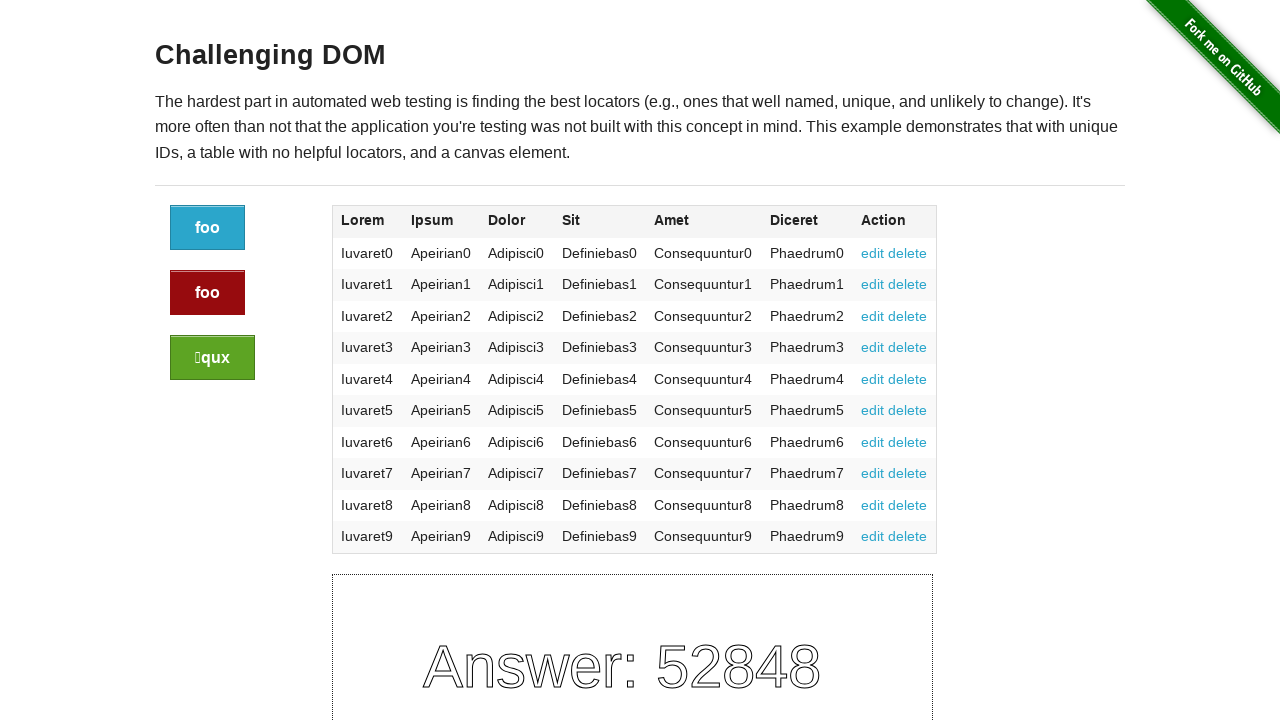